Tests dynamic loading by clicking a start button and verifying text that appears after loading

Starting URL: https://the-internet.herokuapp.com/dynamic_loading/1

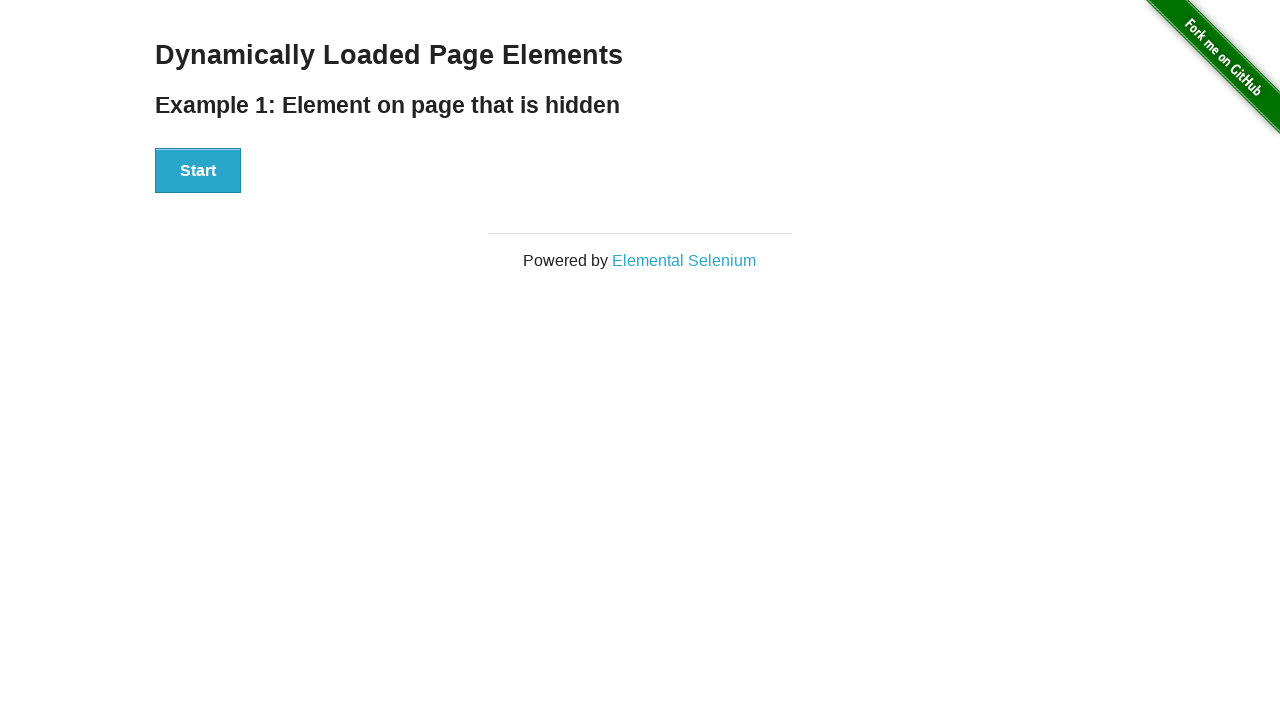

Clicked the Start button to initiate dynamic loading at (198, 171) on xpath=//button[text()='Start']
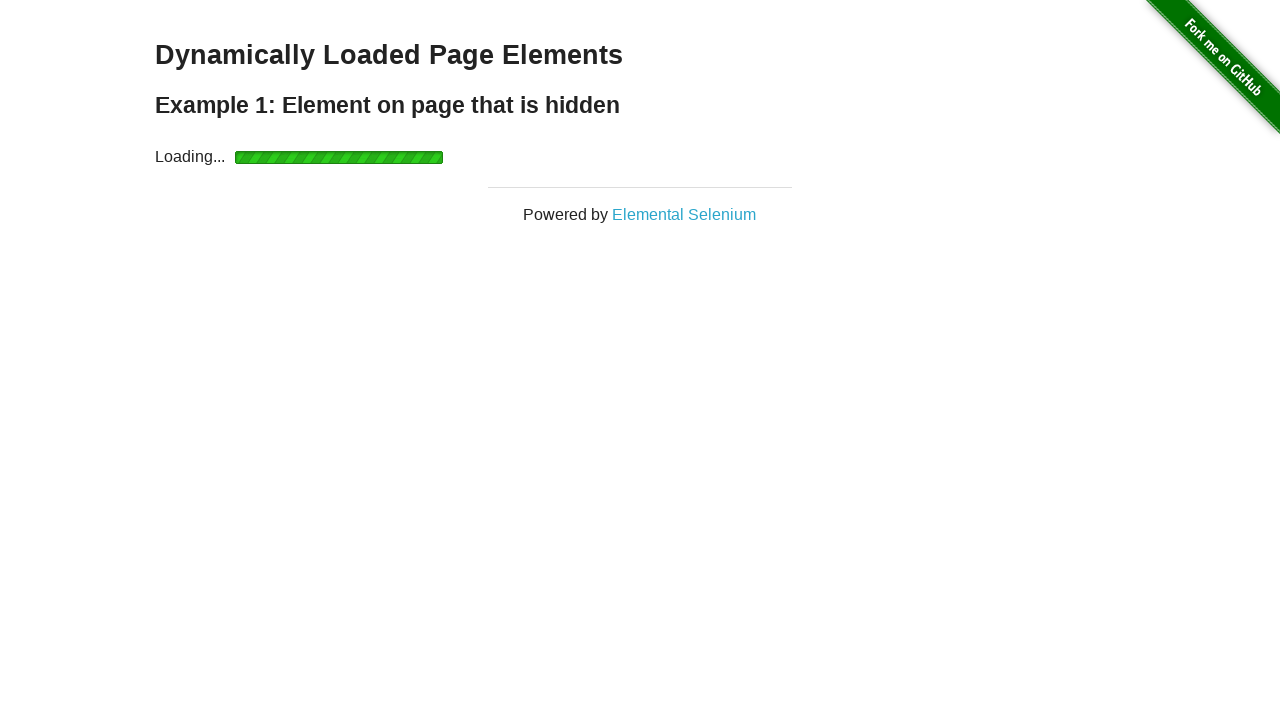

Waited for 'Hello World!' text to appear and become visible
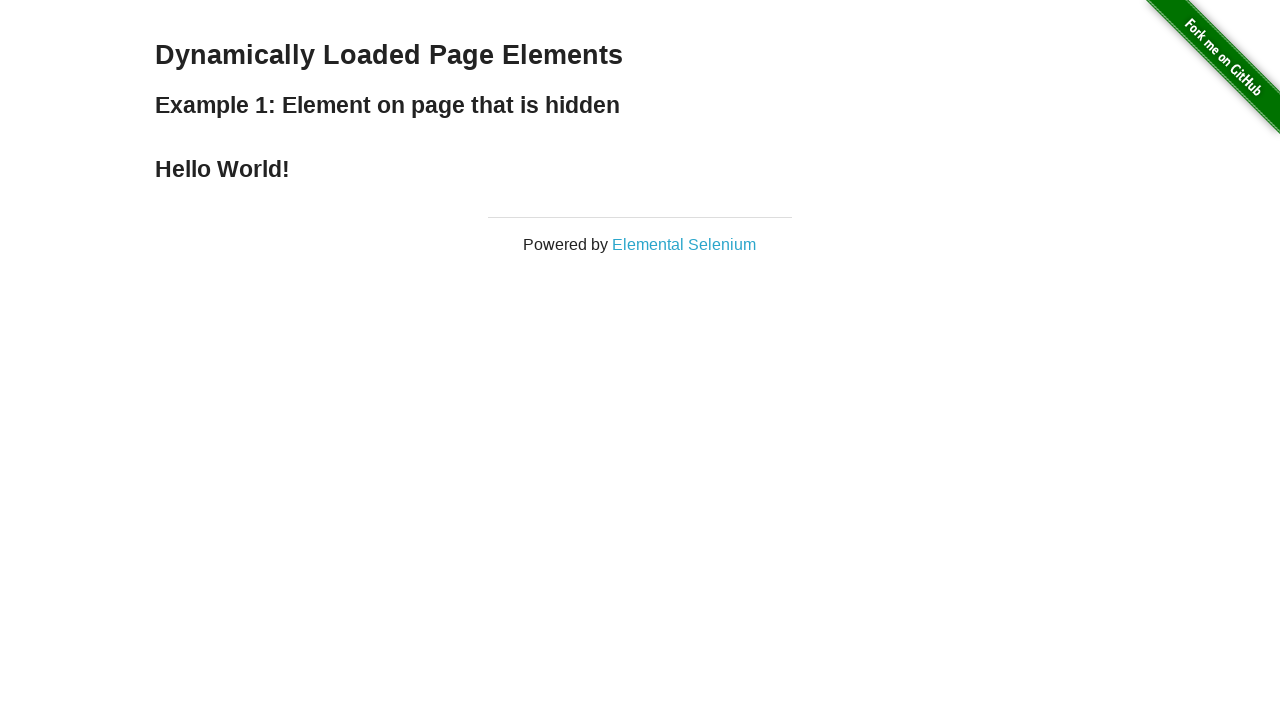

Verified that 'Hello World!' text content matches expected value
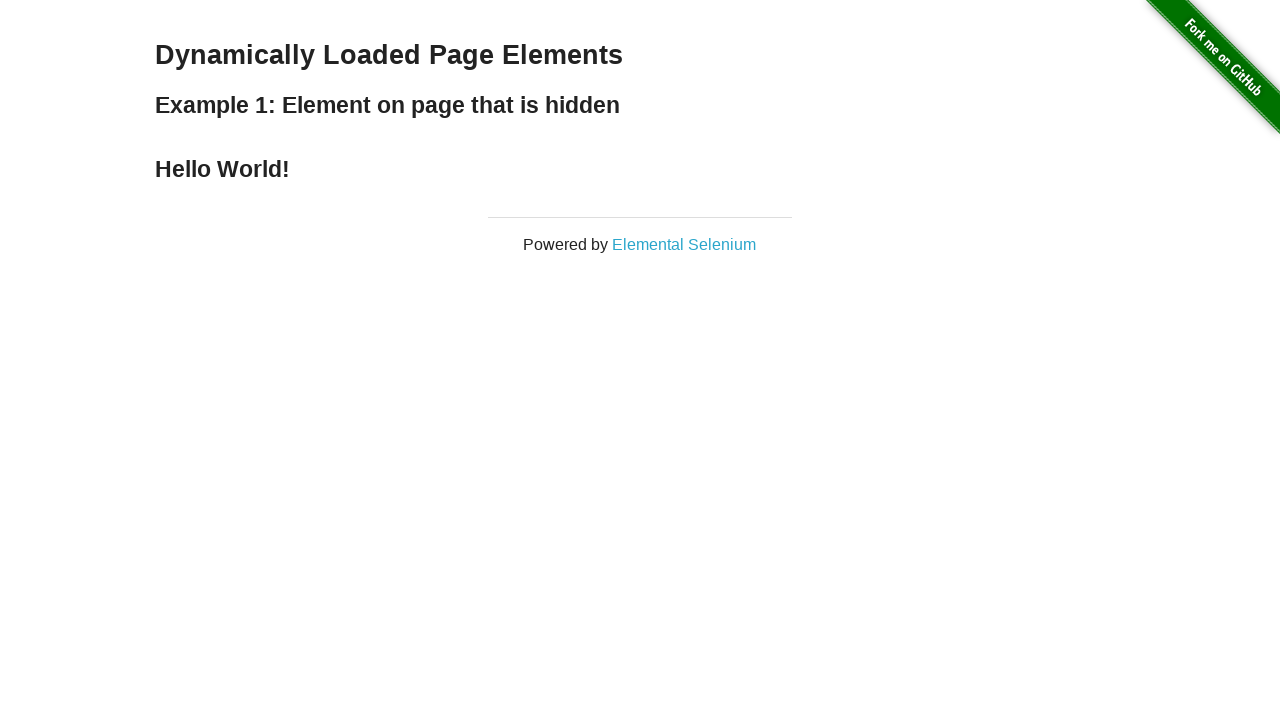

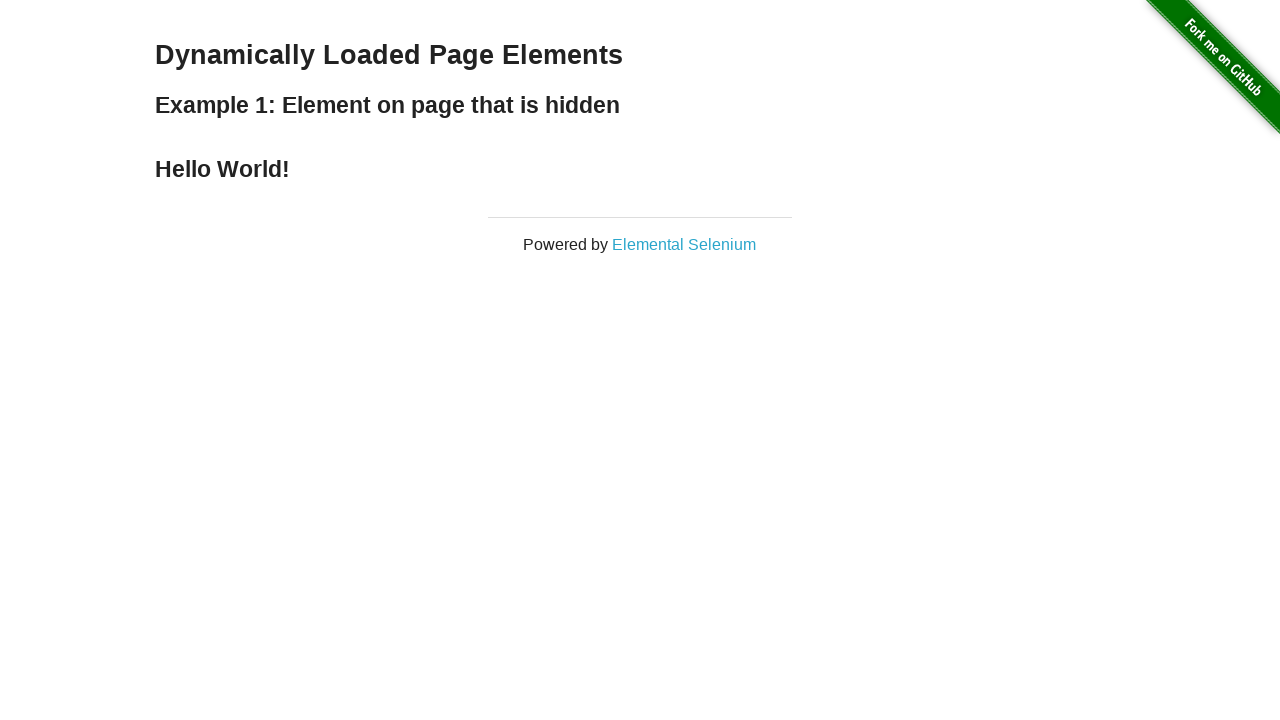